Navigates to the OTUS education platform homepage and verifies the page loads successfully

Starting URL: https://otus.ru/

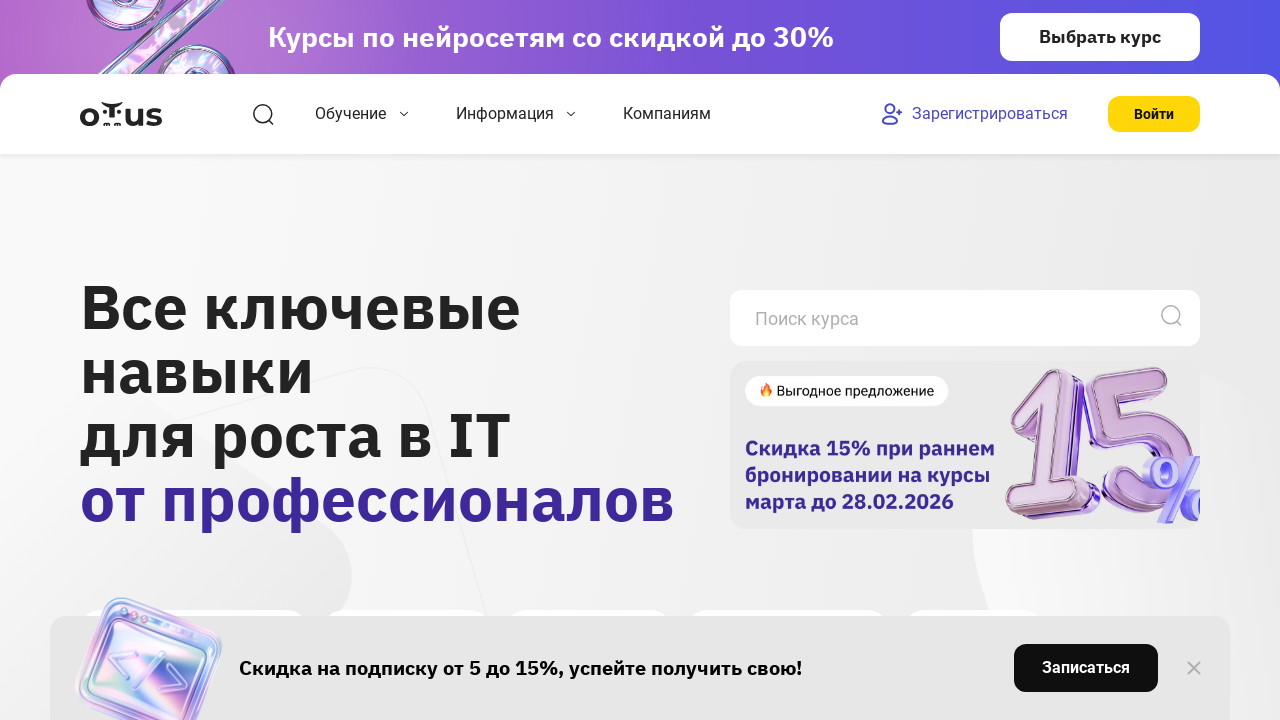

Waited for OTUS homepage to fully load
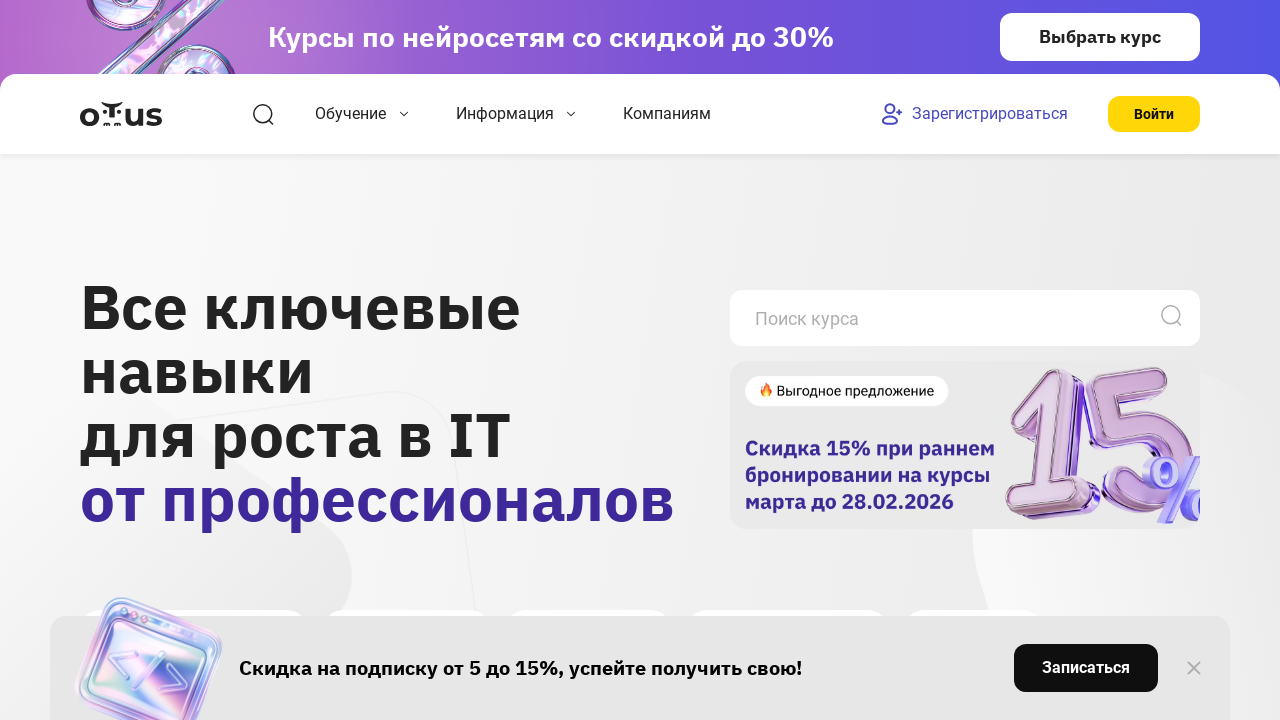

Verified that page URL is https://otus.ru/
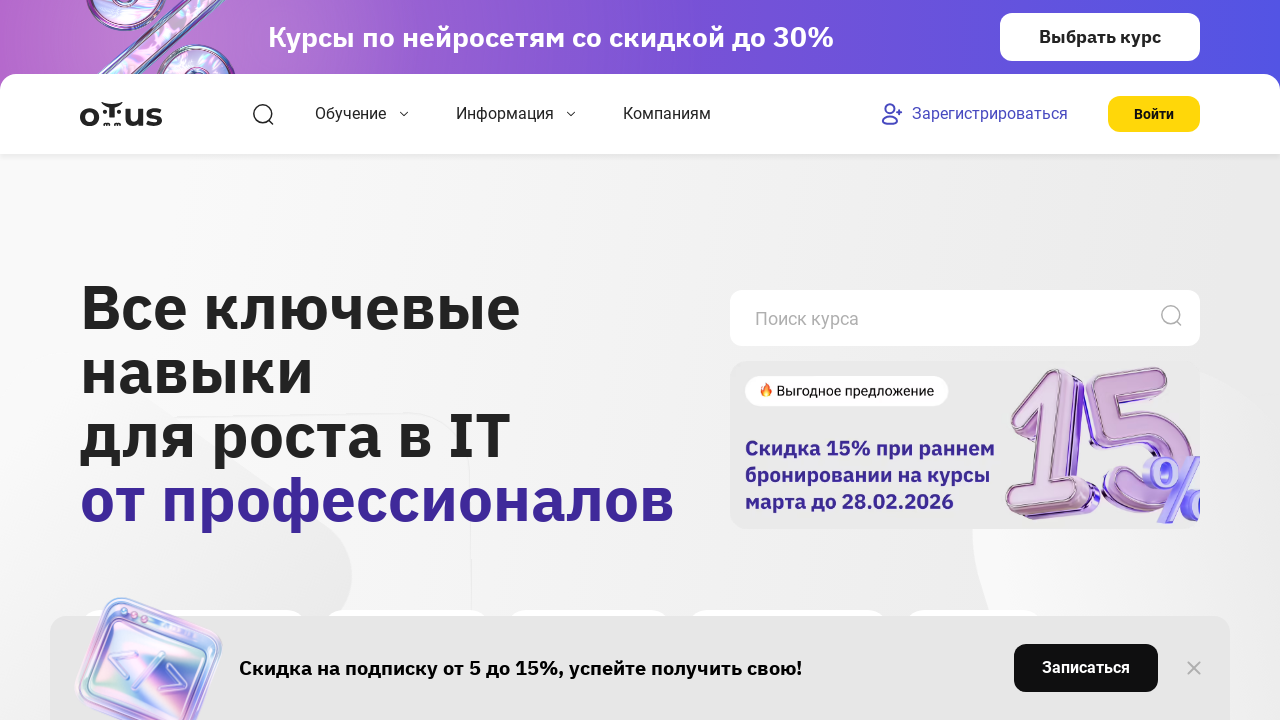

Verified page body is present
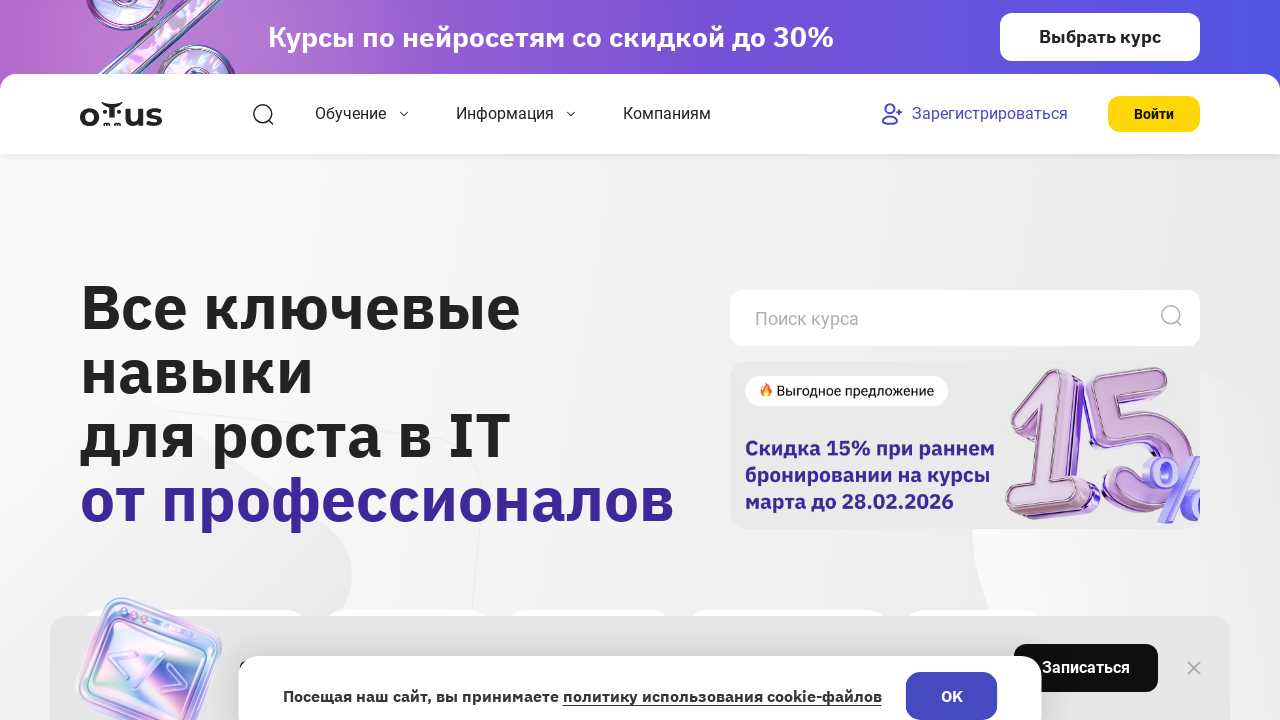

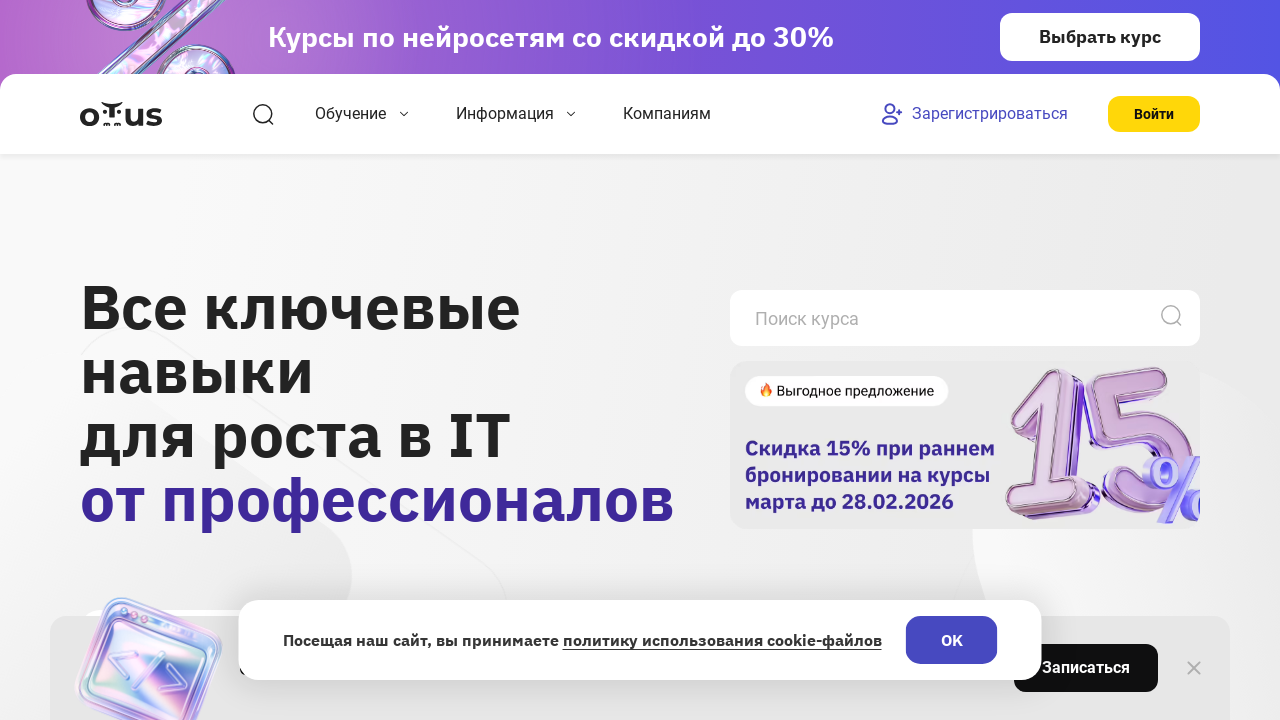